Tests train search functionality on erail.in by entering source station (MAS - Chennai), destination station (CBE - Coimbatore), and searching for available trains

Starting URL: https://erail.in/

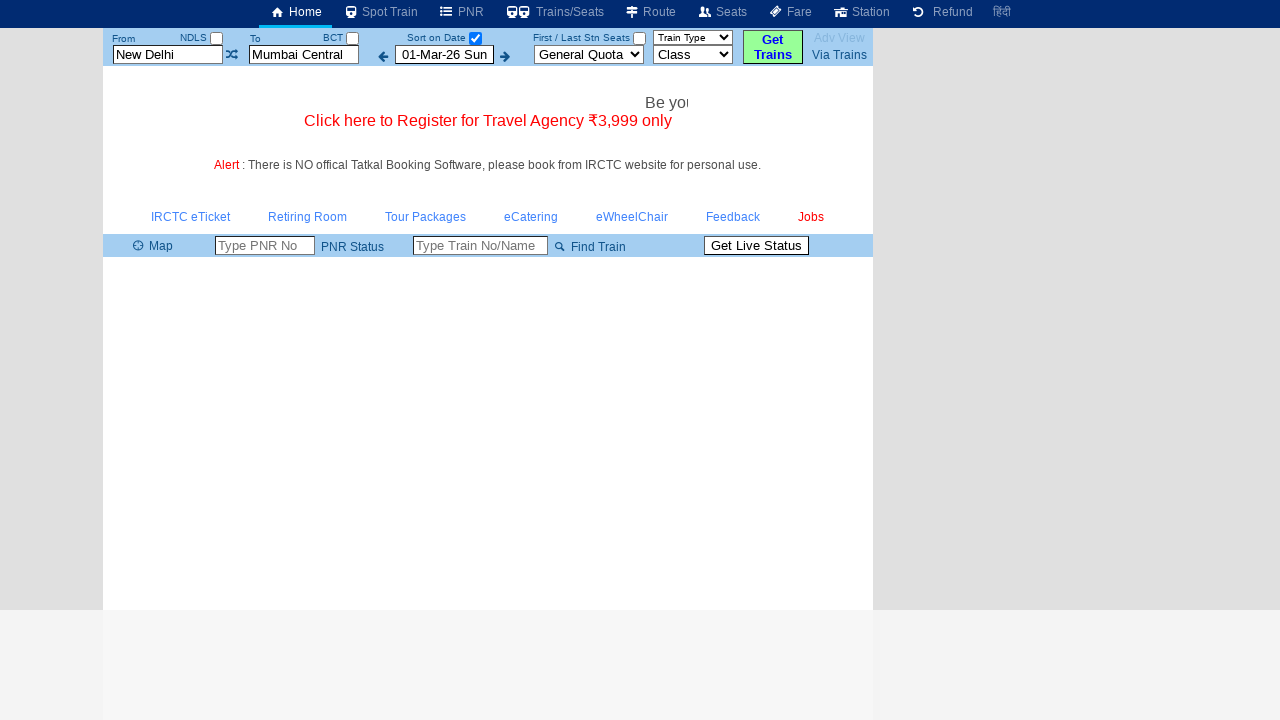

Cleared the 'From' station field on #txtStationFrom
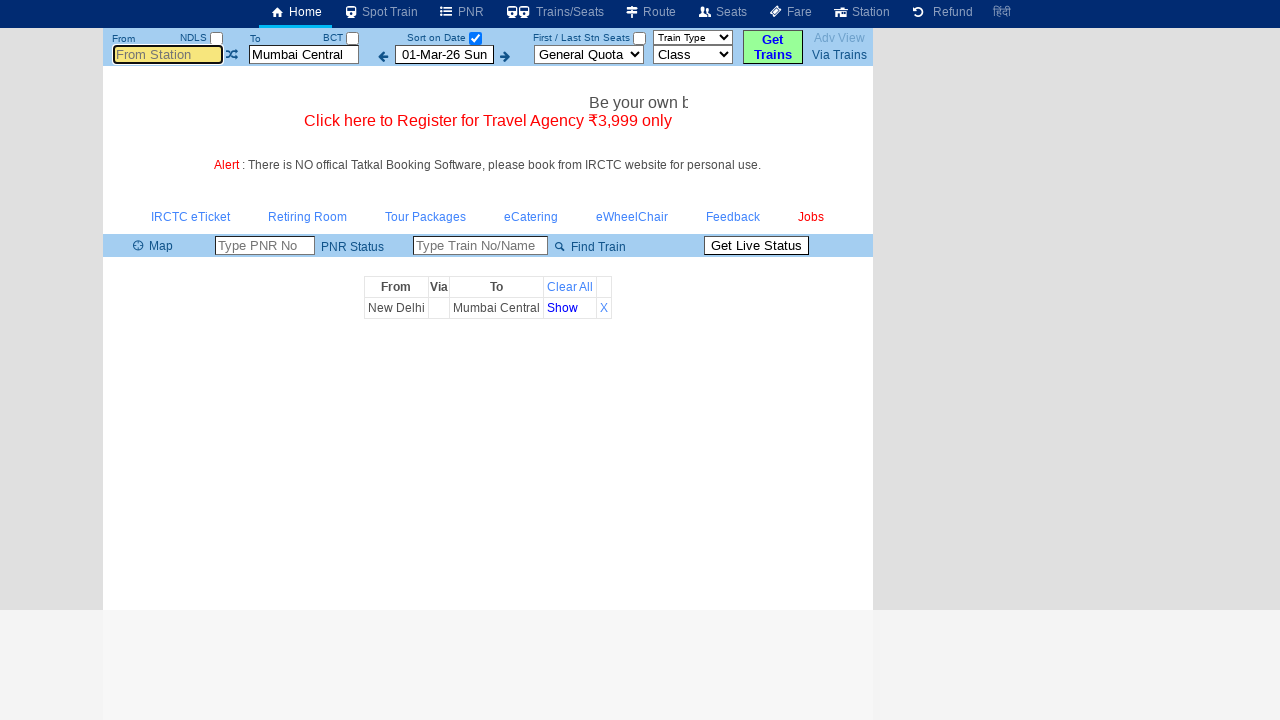

Entered 'MAS' (Chennai) as source station on #txtStationFrom
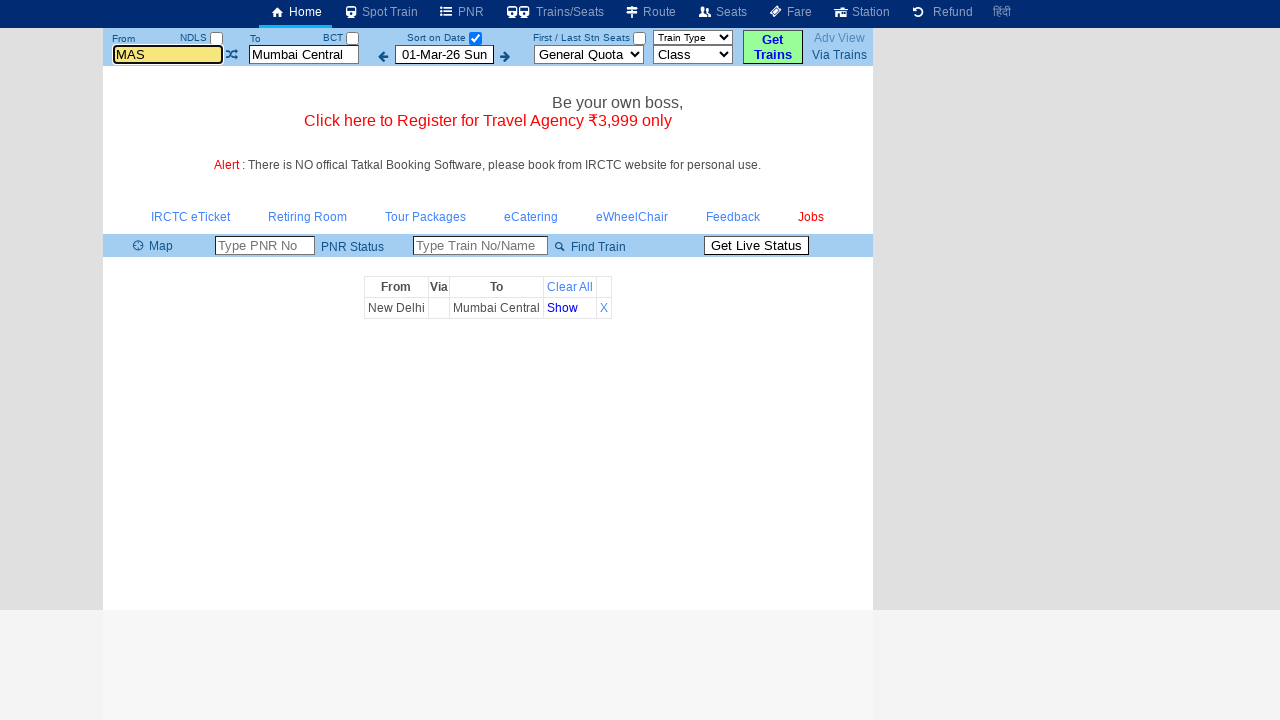

Waited 500ms for station input to process
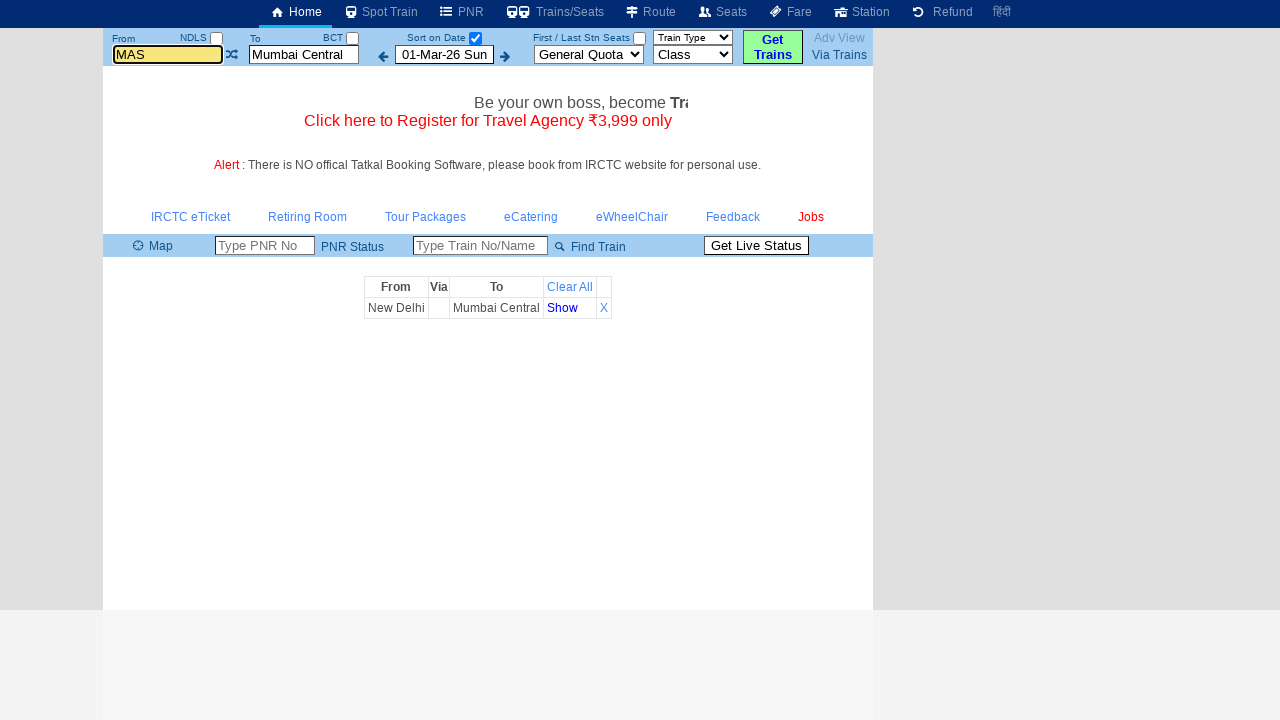

Pressed Enter to confirm source station on #txtStationFrom
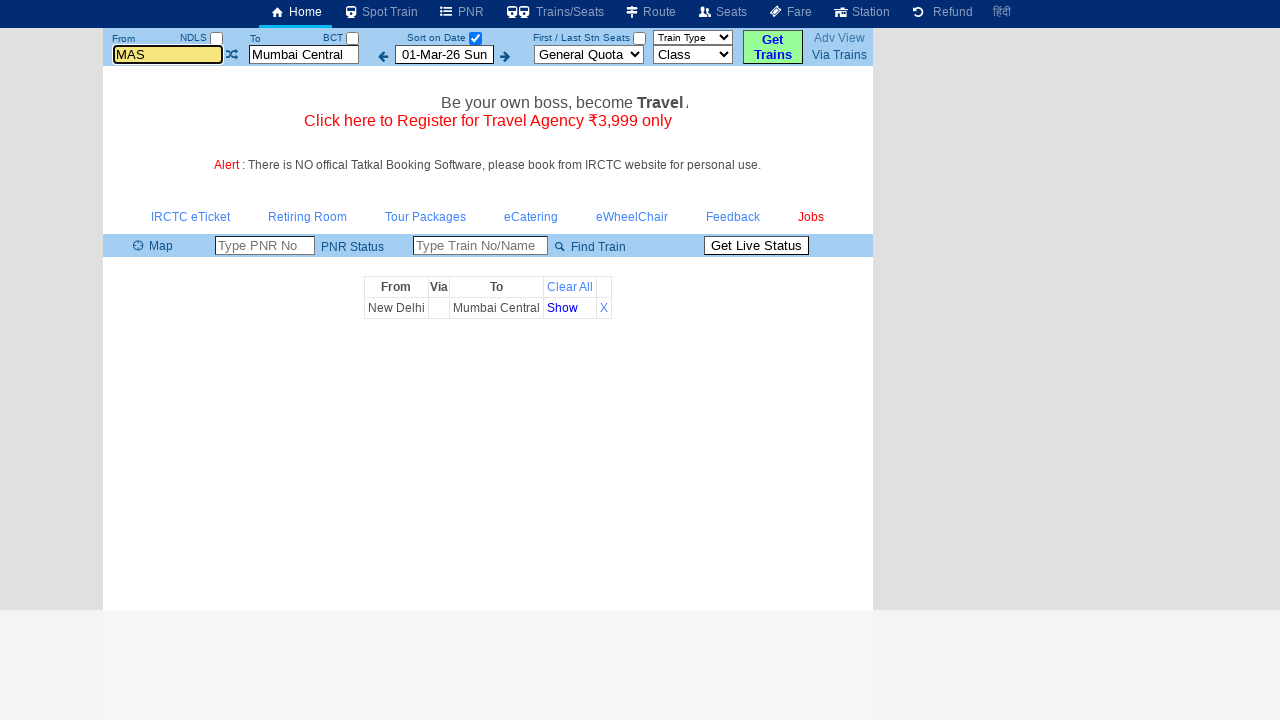

Cleared the 'To' station field on #txtStationTo
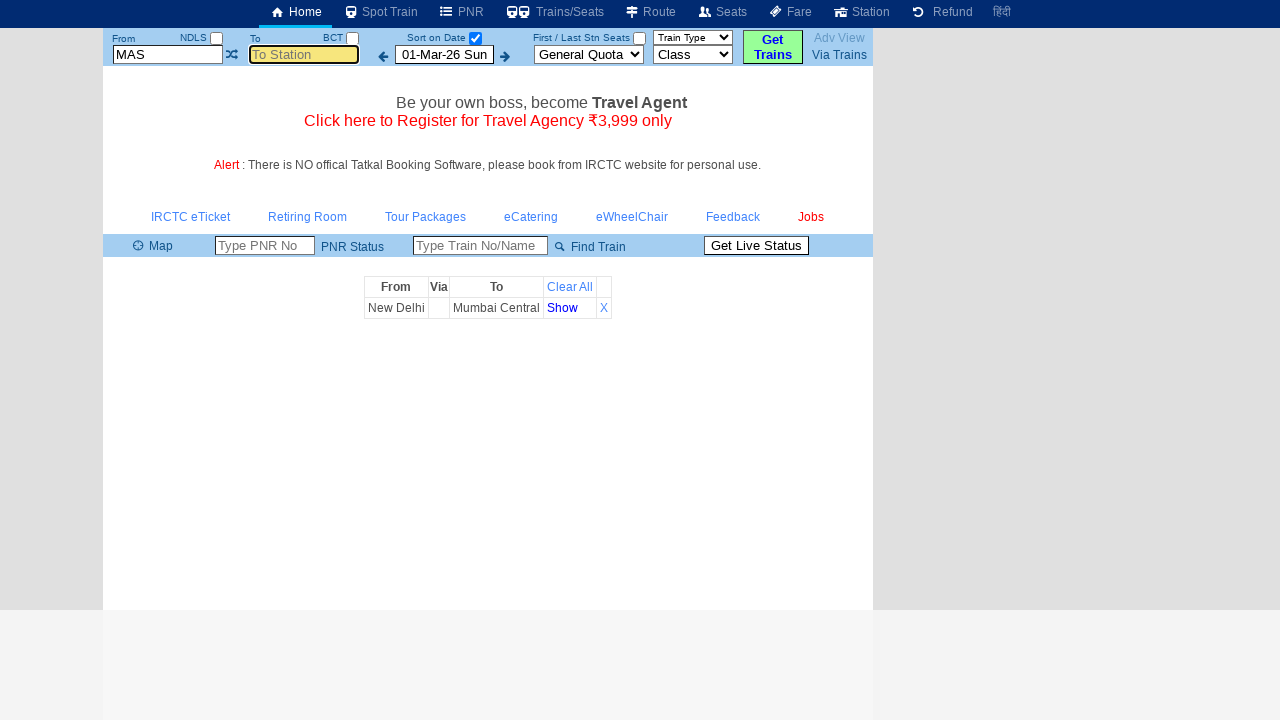

Entered 'CBE' (Coimbatore) as destination station on #txtStationTo
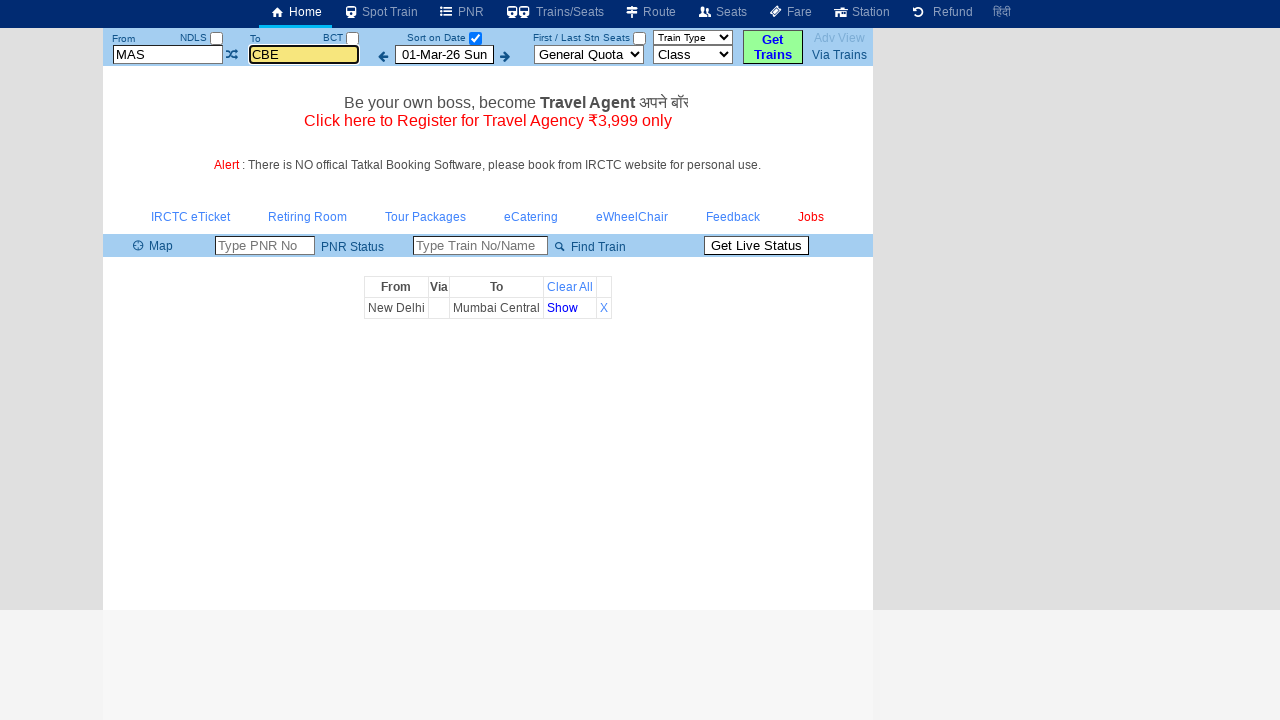

Waited 500ms for station input to process
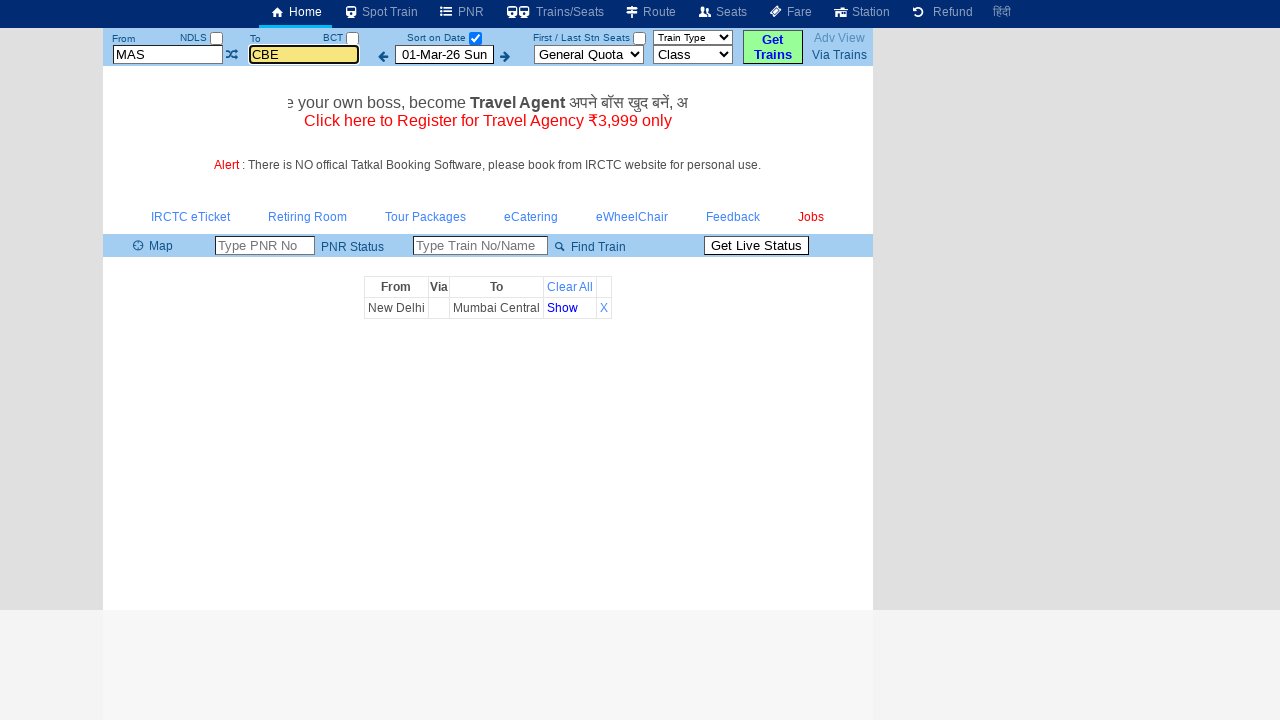

Pressed Enter to confirm destination station on #txtStationTo
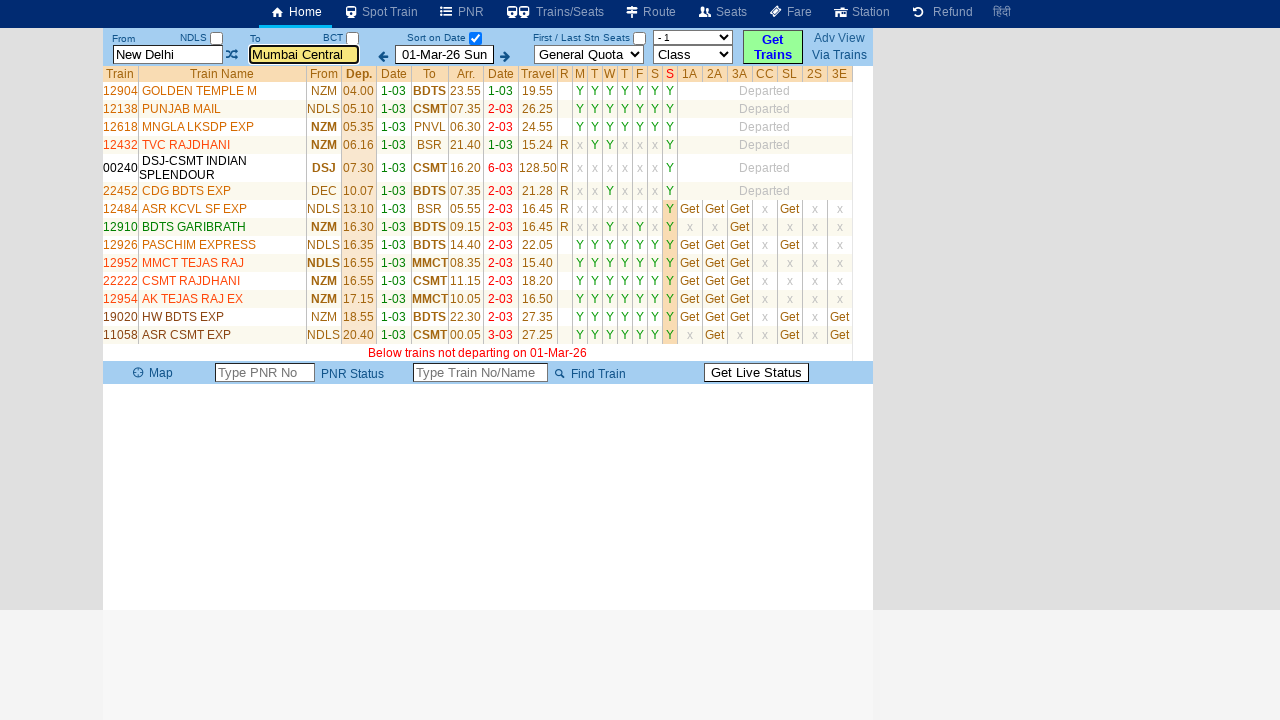

Clicked search/date checkbox to trigger train search at (475, 38) on #chkSelectDateOnly
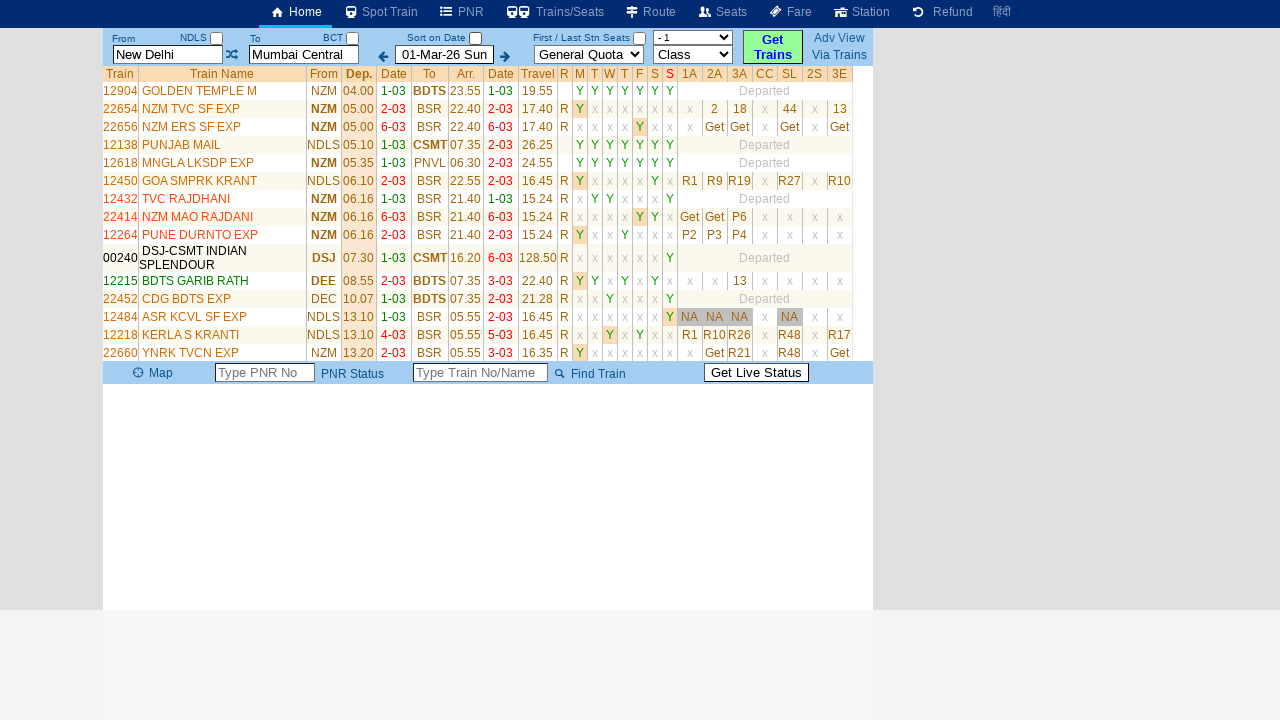

Waited for train results to load from MAS to CBE
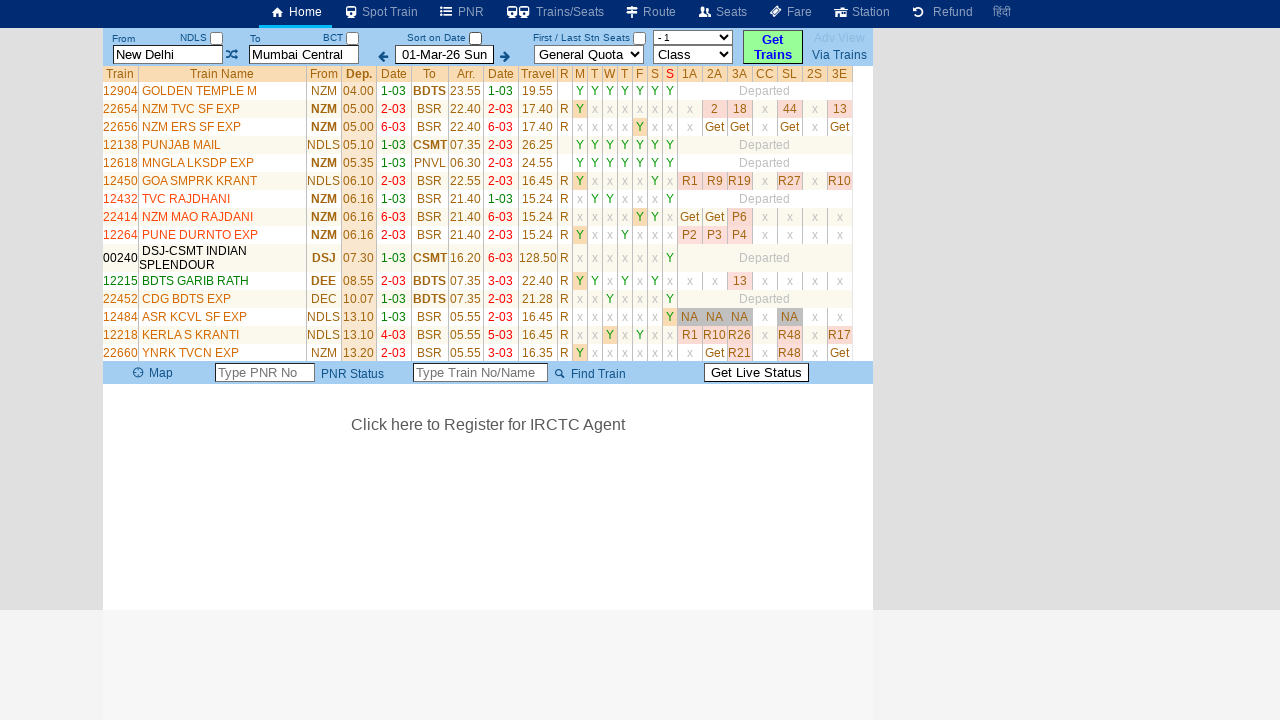

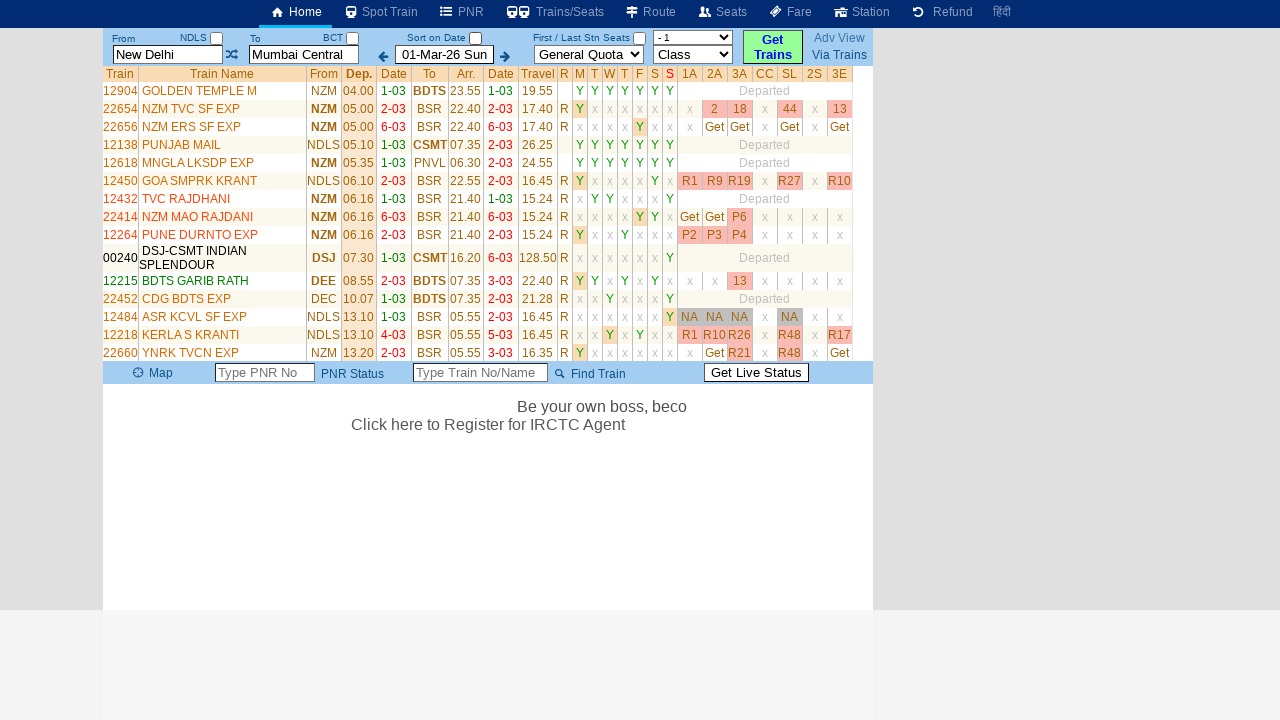